Tests multi-level menu navigation by hovering over menu items to reveal submenus

Starting URL: https://demoqa.com/menu

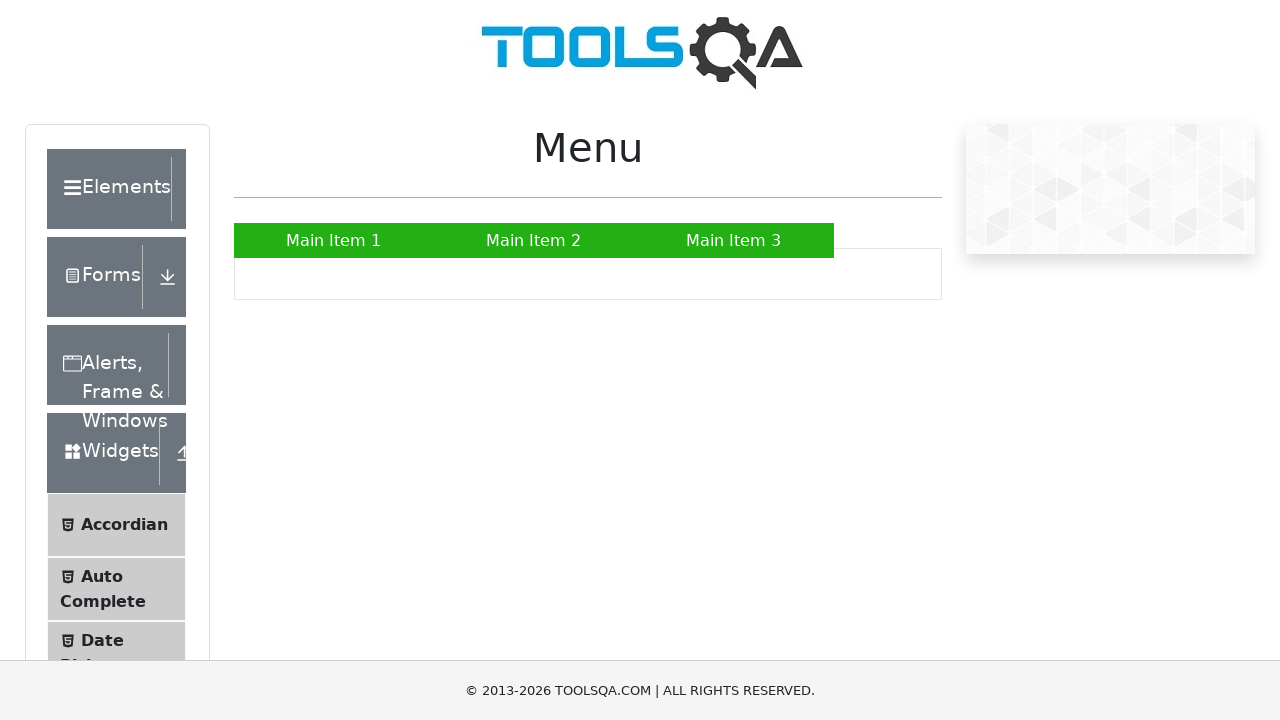

Hovered over Main Item 2 to reveal submenu at (534, 240) on xpath=//a[text()='Main Item 2']
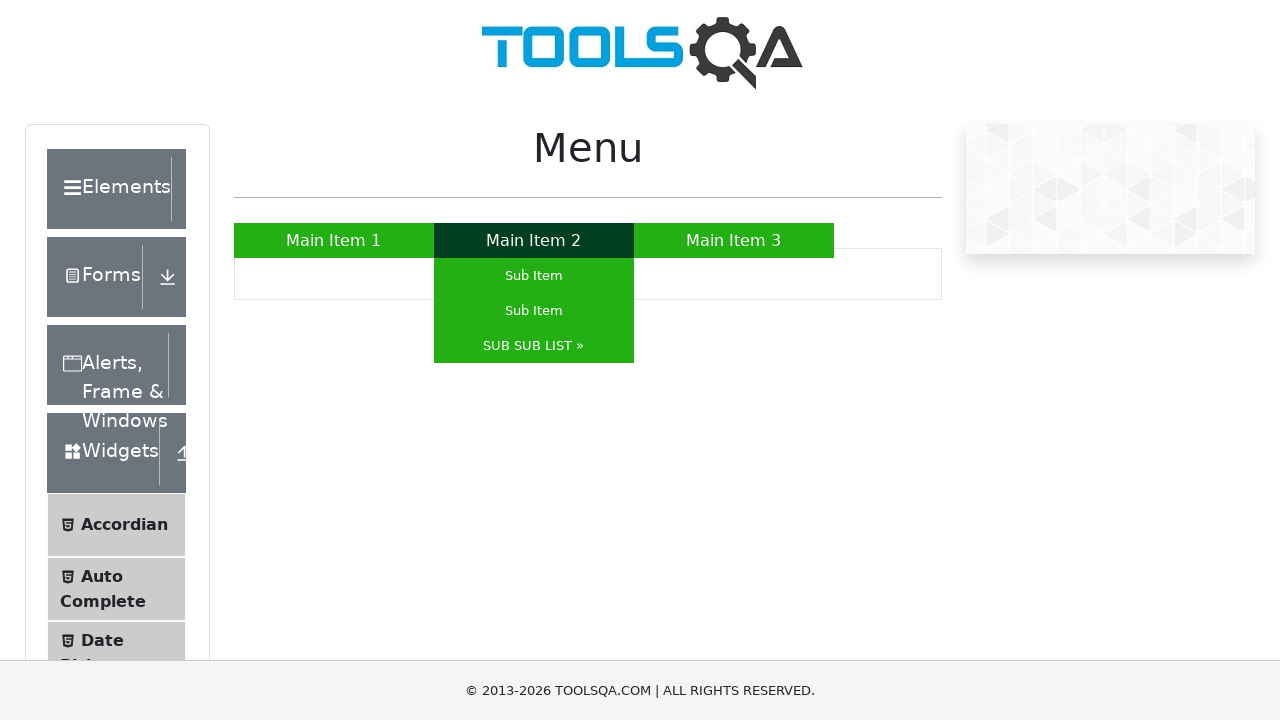

Waited 500ms for submenu animation to complete
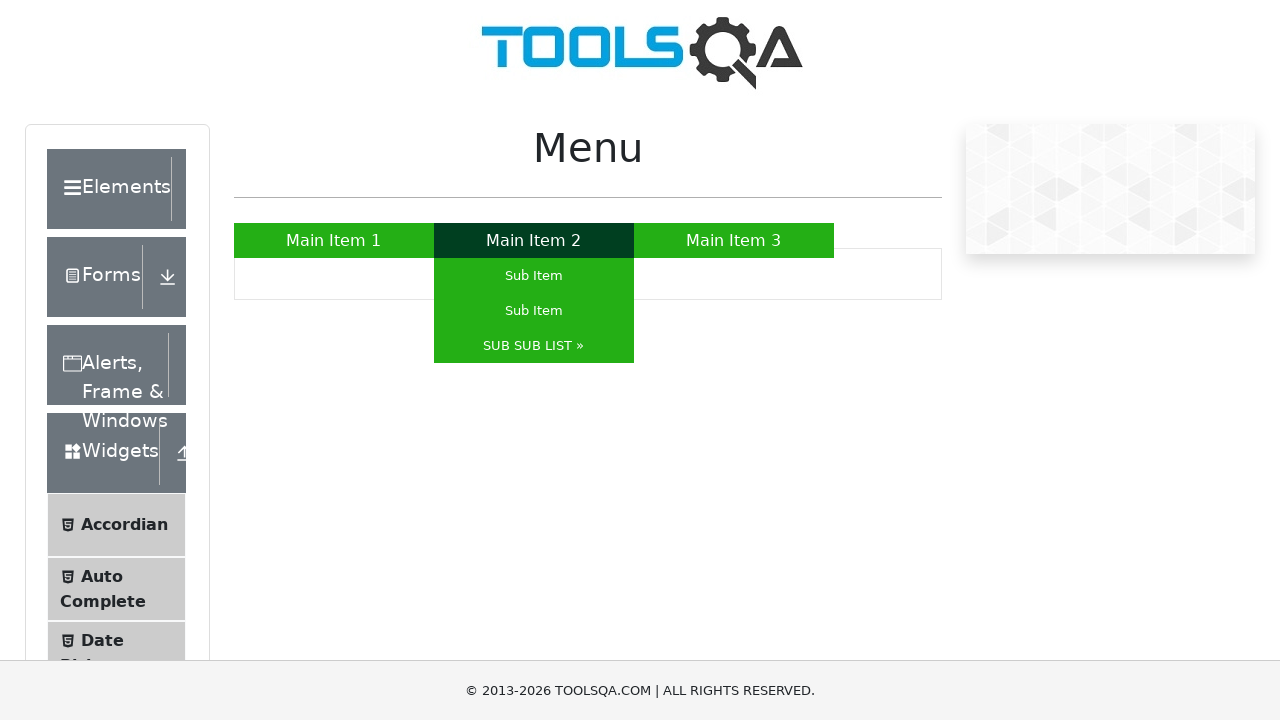

Hovered over SUB SUB LIST to reveal nested submenu at (534, 346) on xpath=//a[text()='SUB SUB LIST »']
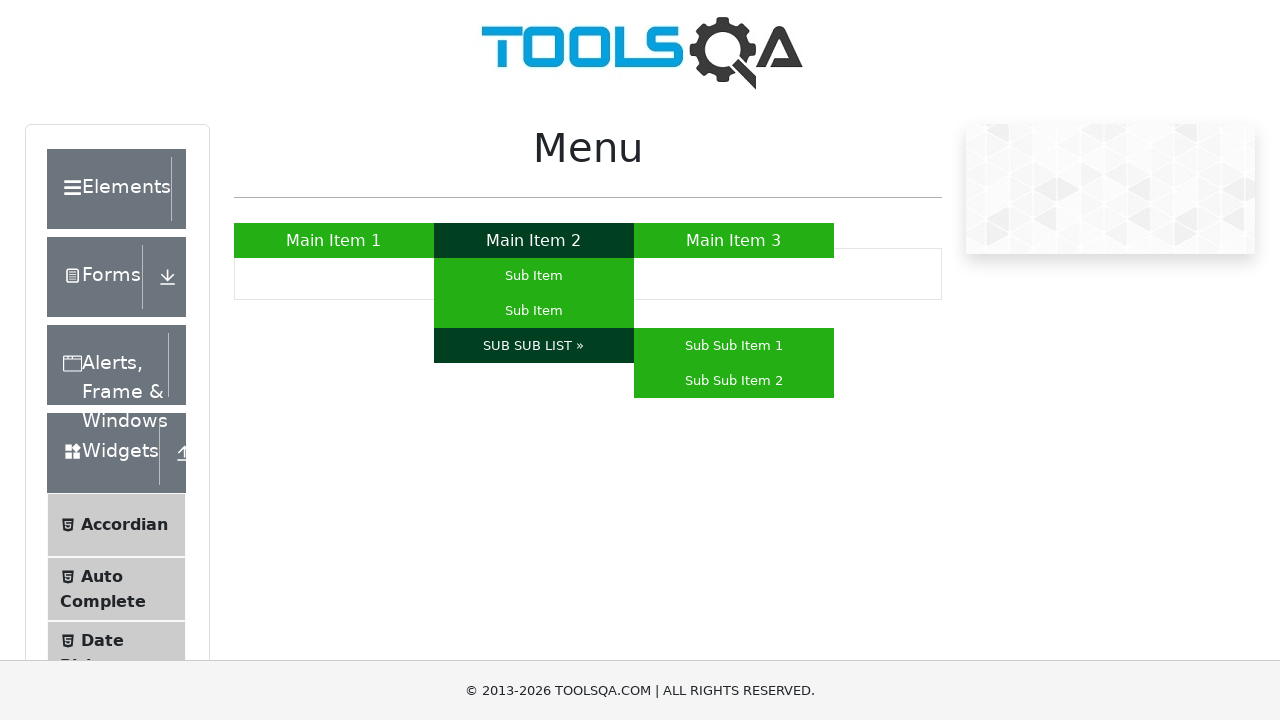

Verified nested submenu with Sub Sub Item 1 is now visible
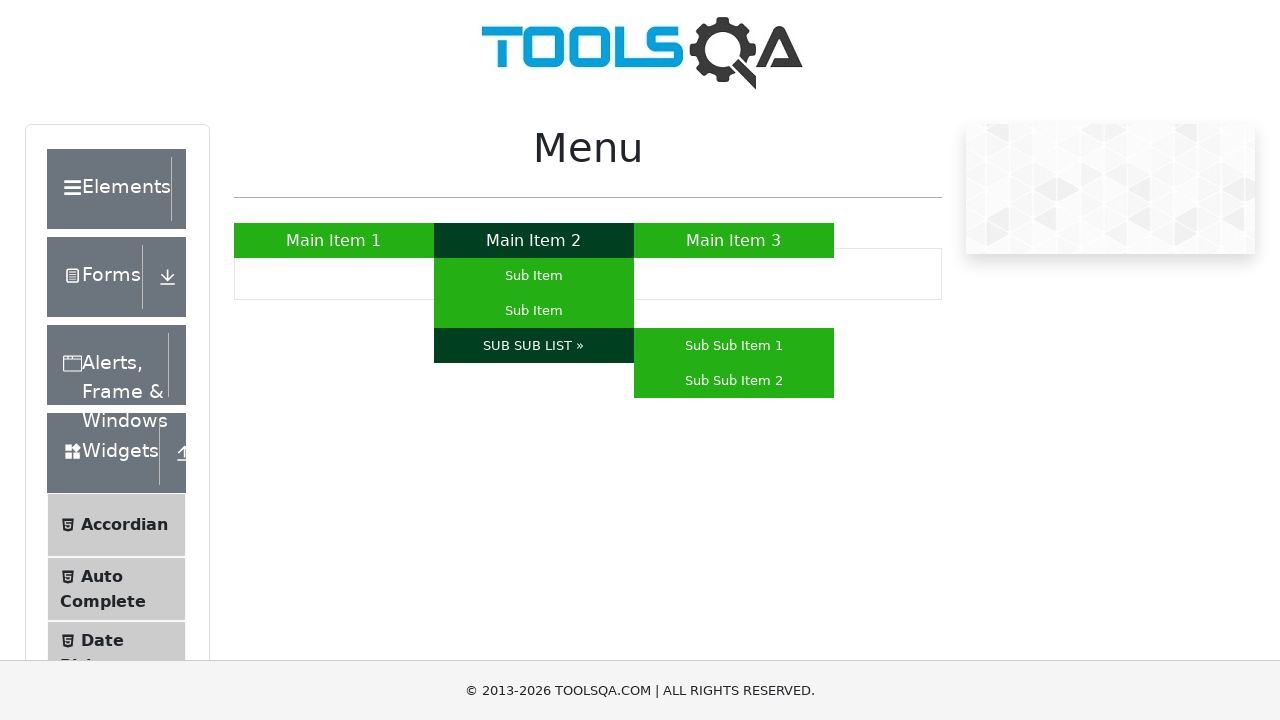

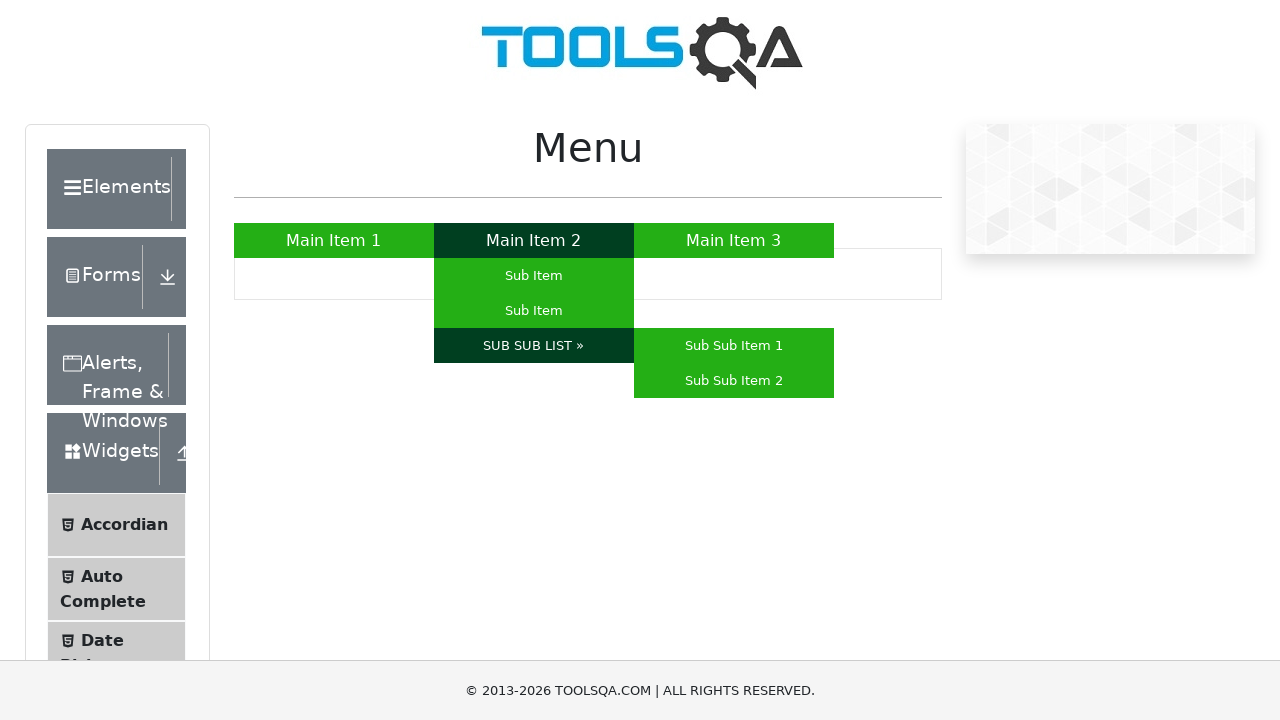